Tests dynamic element addition and removal functionality by clicking "Add Element" button multiple times to create delete buttons

Starting URL: https://the-internet.herokuapp.com/add_remove_elements/

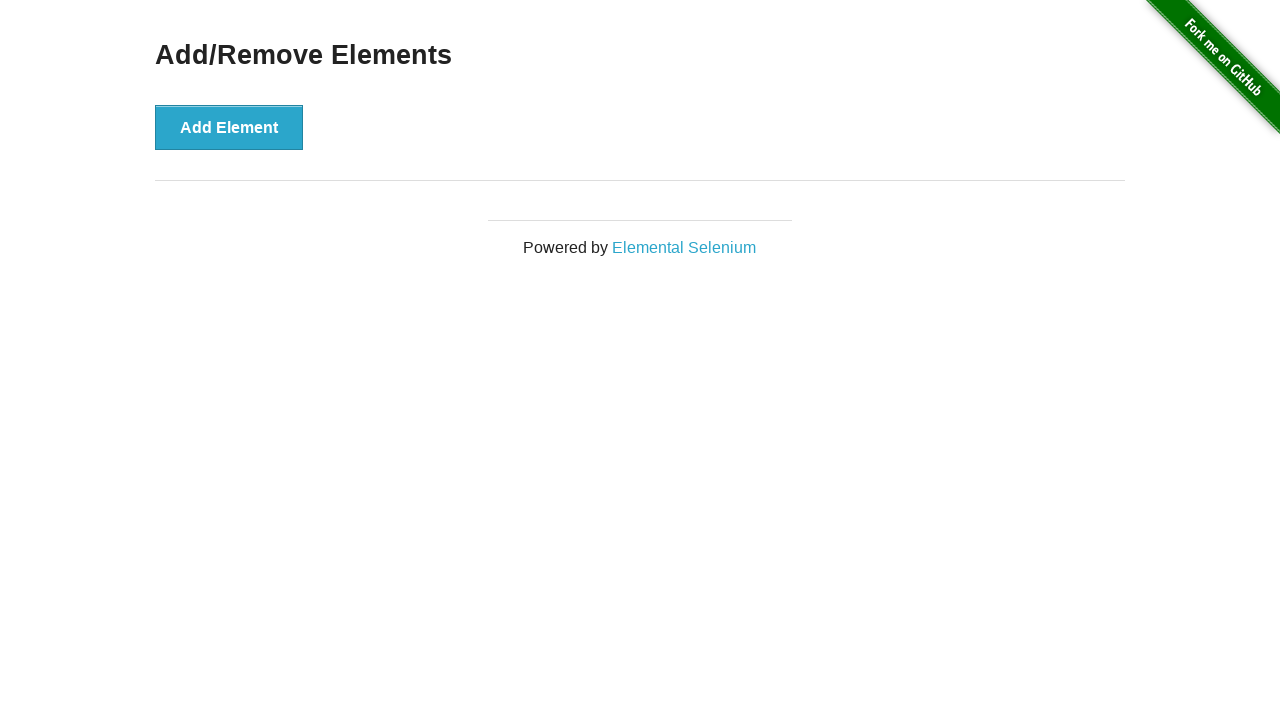

Clicked 'Add Element' button to create a delete button at (229, 127) on xpath=//button[text()='Add Element']
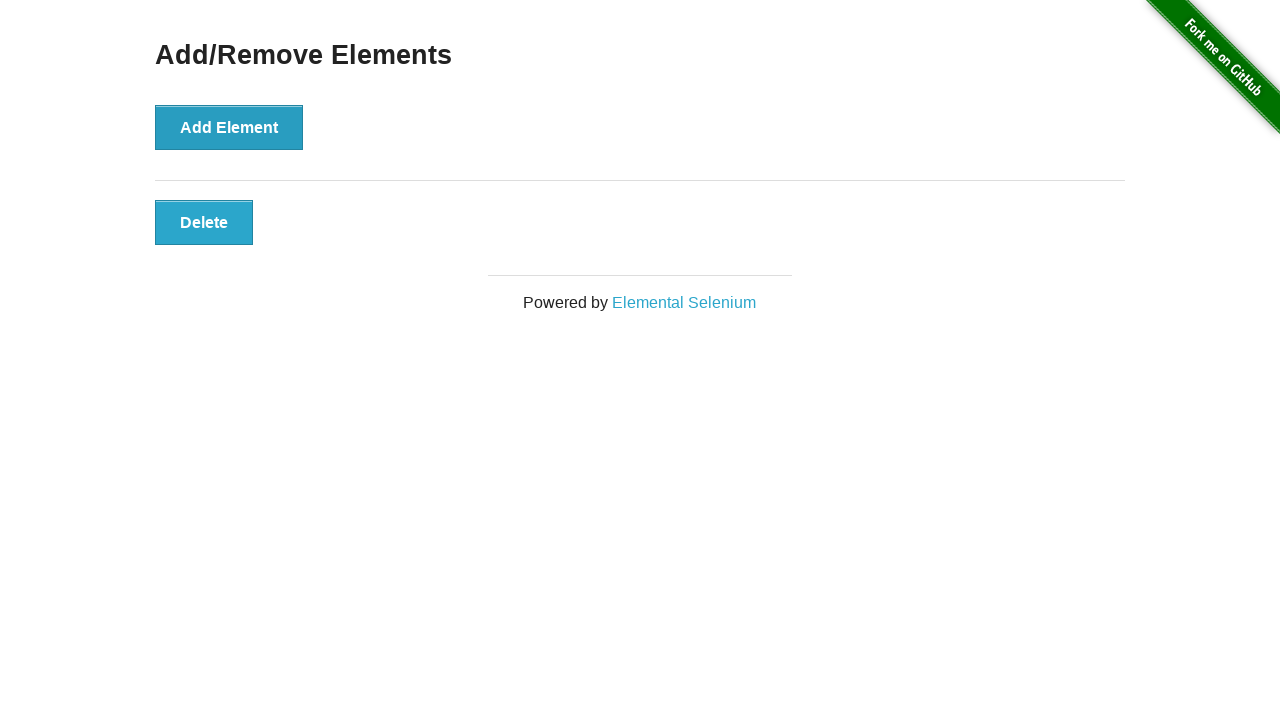

Clicked 'Add Element' button to create a delete button at (229, 127) on xpath=//button[text()='Add Element']
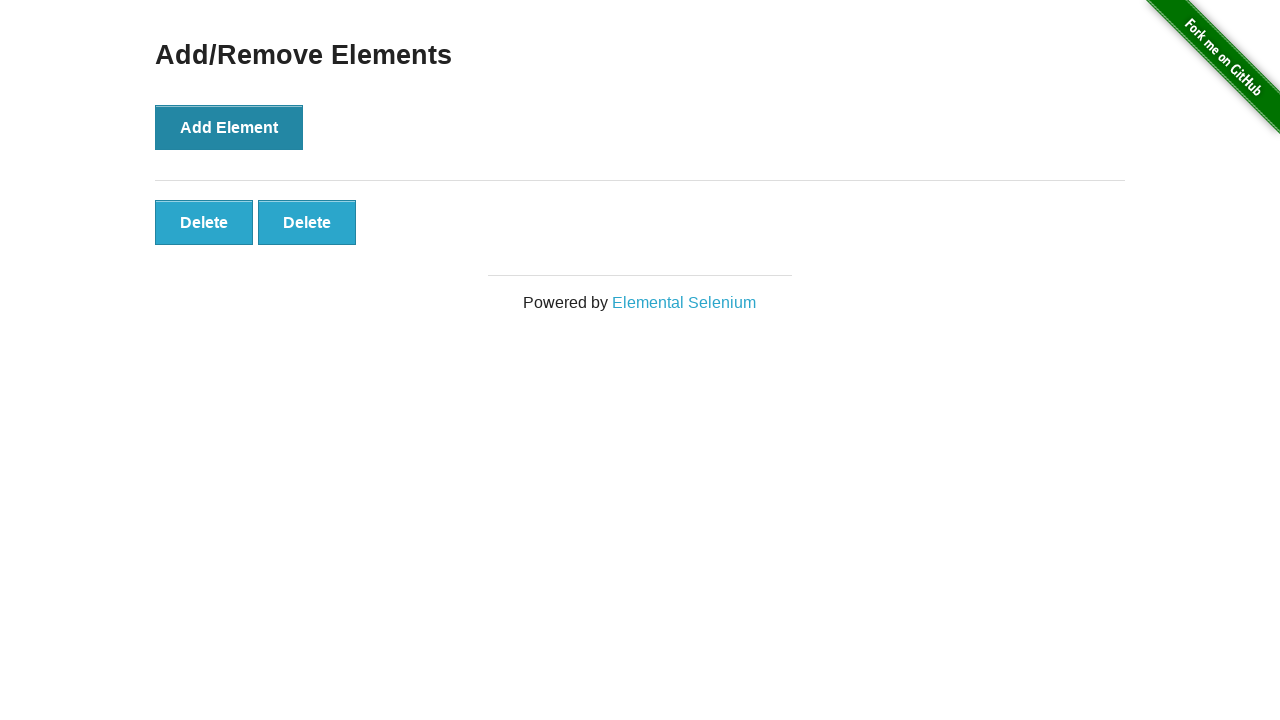

Clicked 'Add Element' button to create a delete button at (229, 127) on xpath=//button[text()='Add Element']
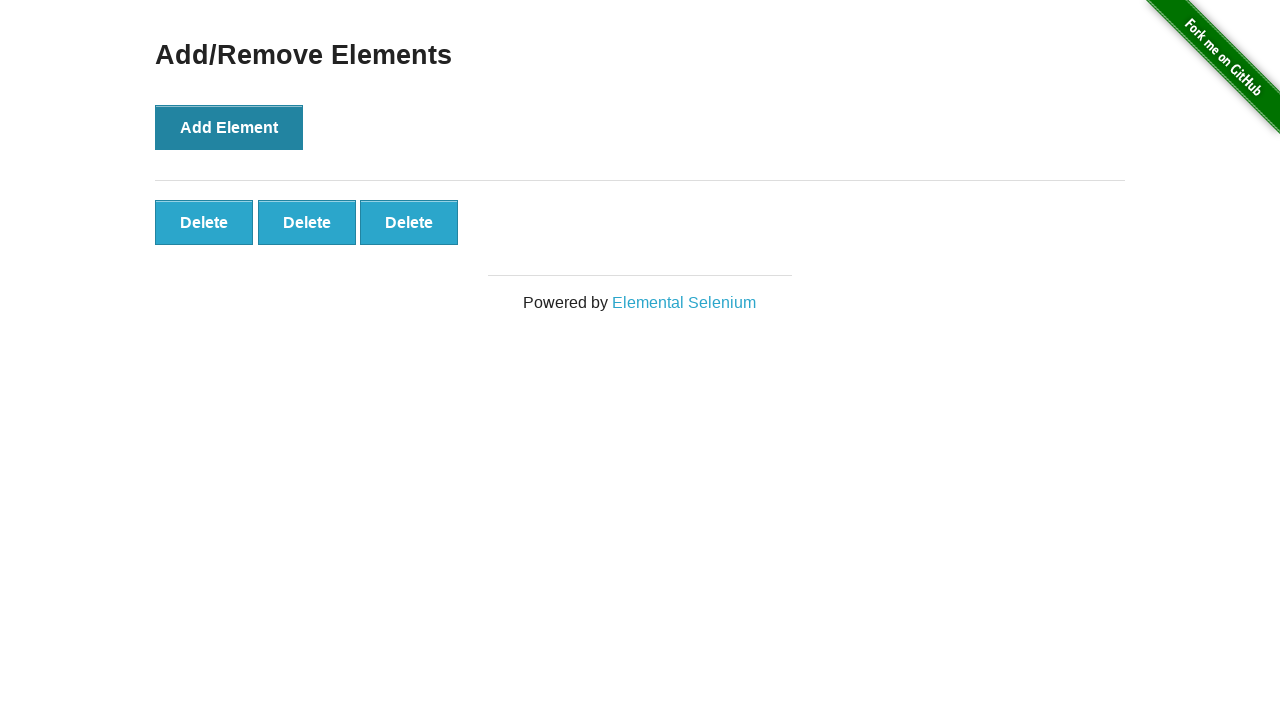

Clicked 'Add Element' button to create a delete button at (229, 127) on xpath=//button[text()='Add Element']
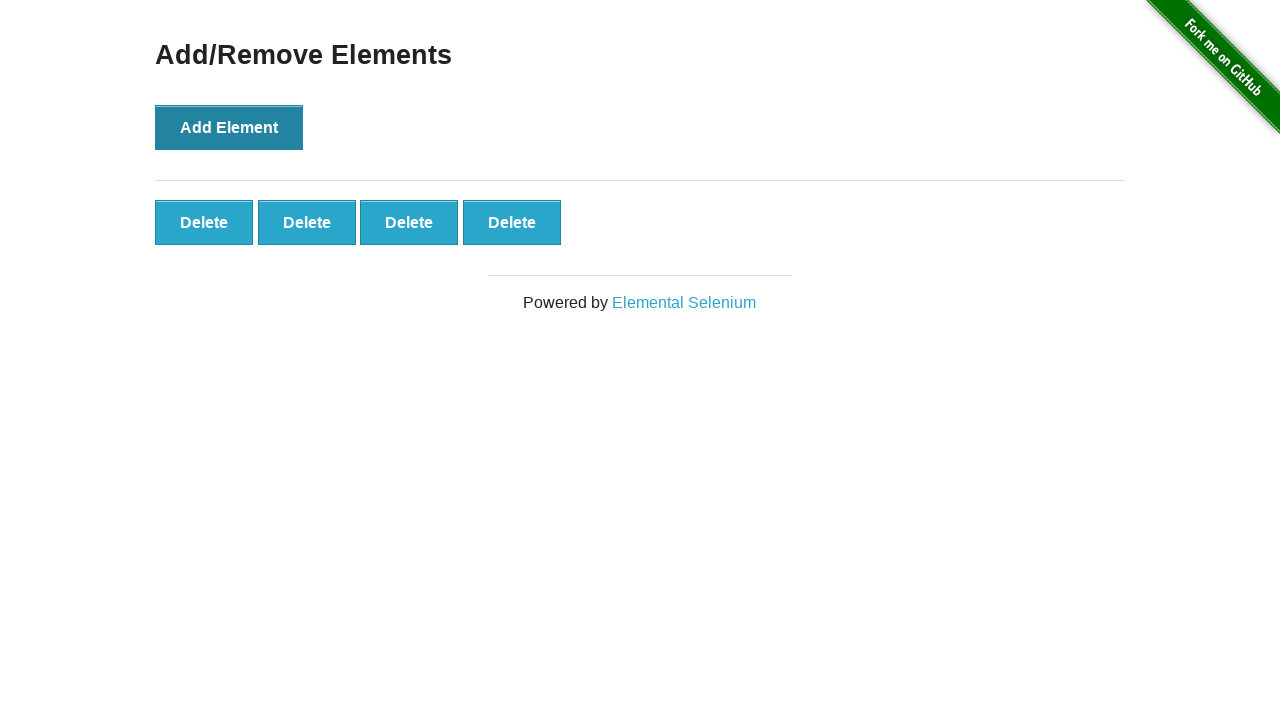

Clicked 'Add Element' button to create a delete button at (229, 127) on xpath=//button[text()='Add Element']
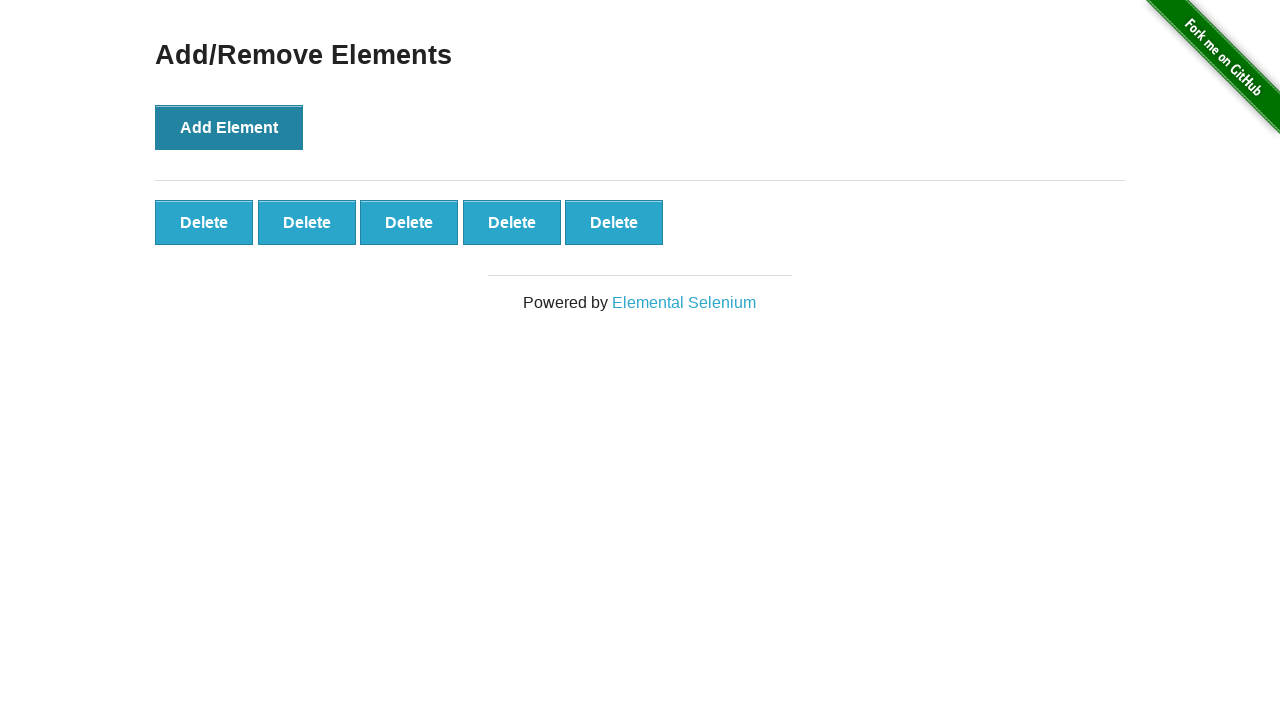

Delete buttons loaded and became visible
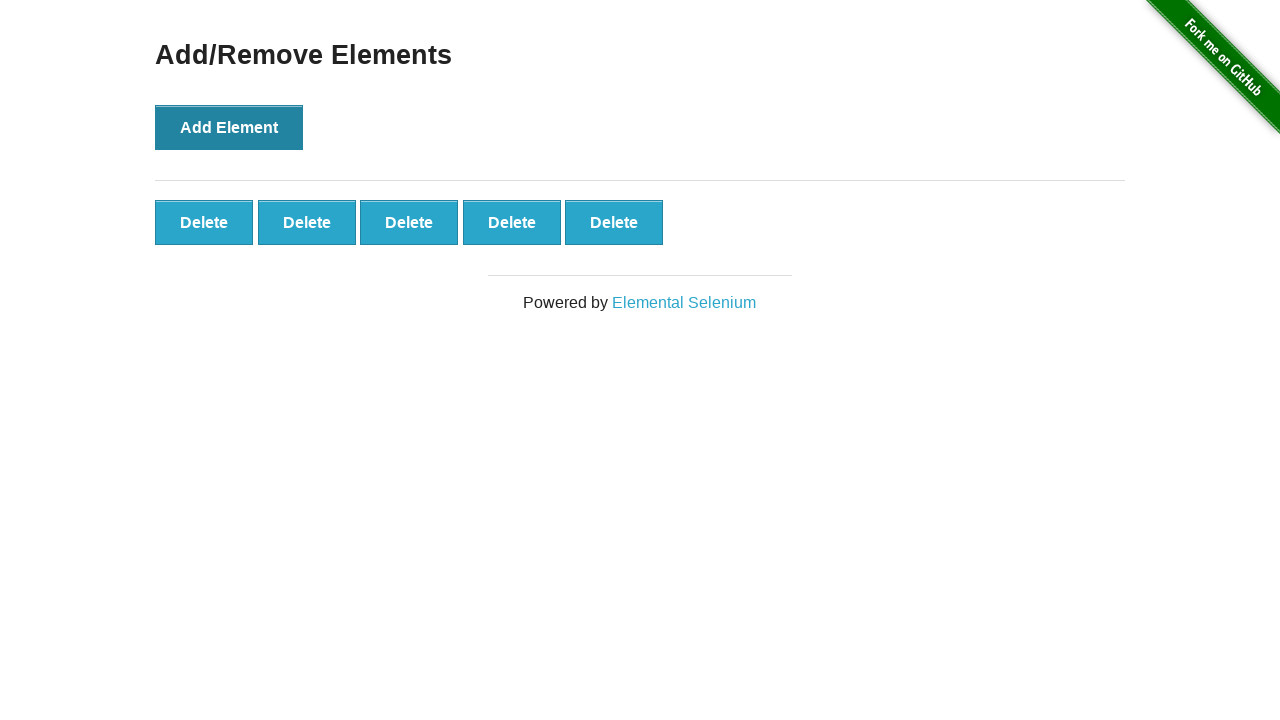

Retrieved all delete buttons - found 5 delete buttons
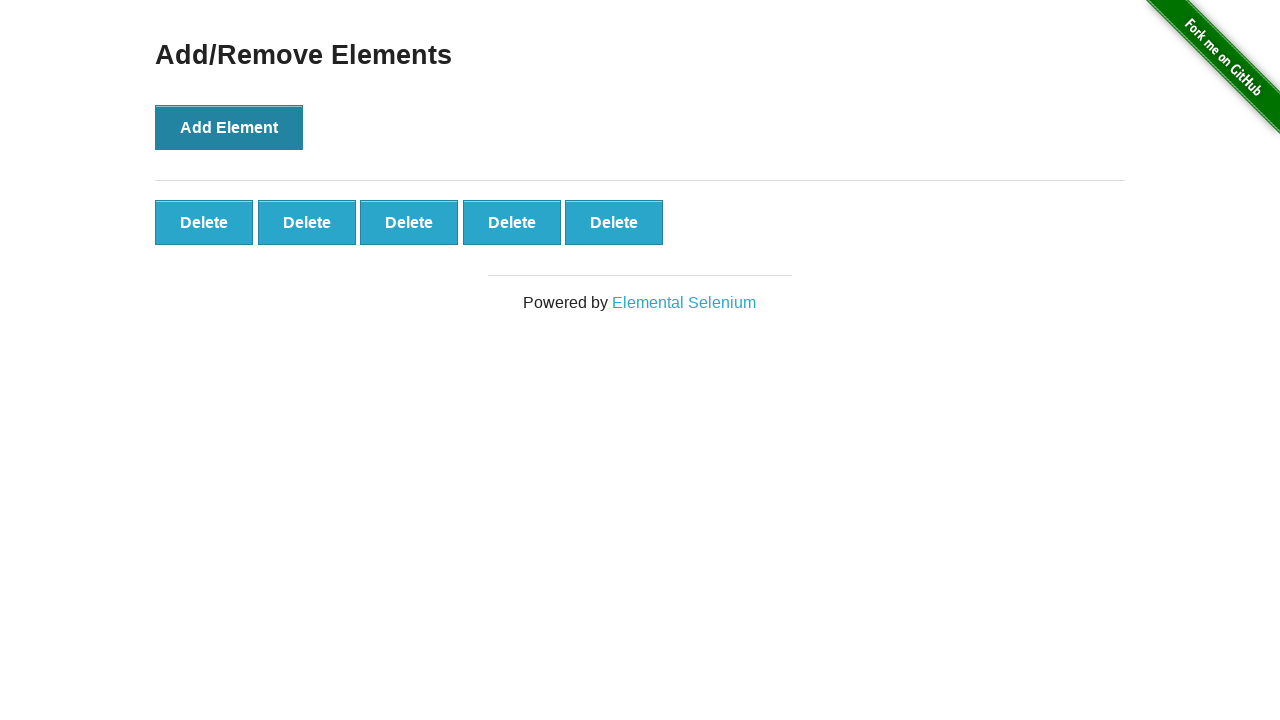

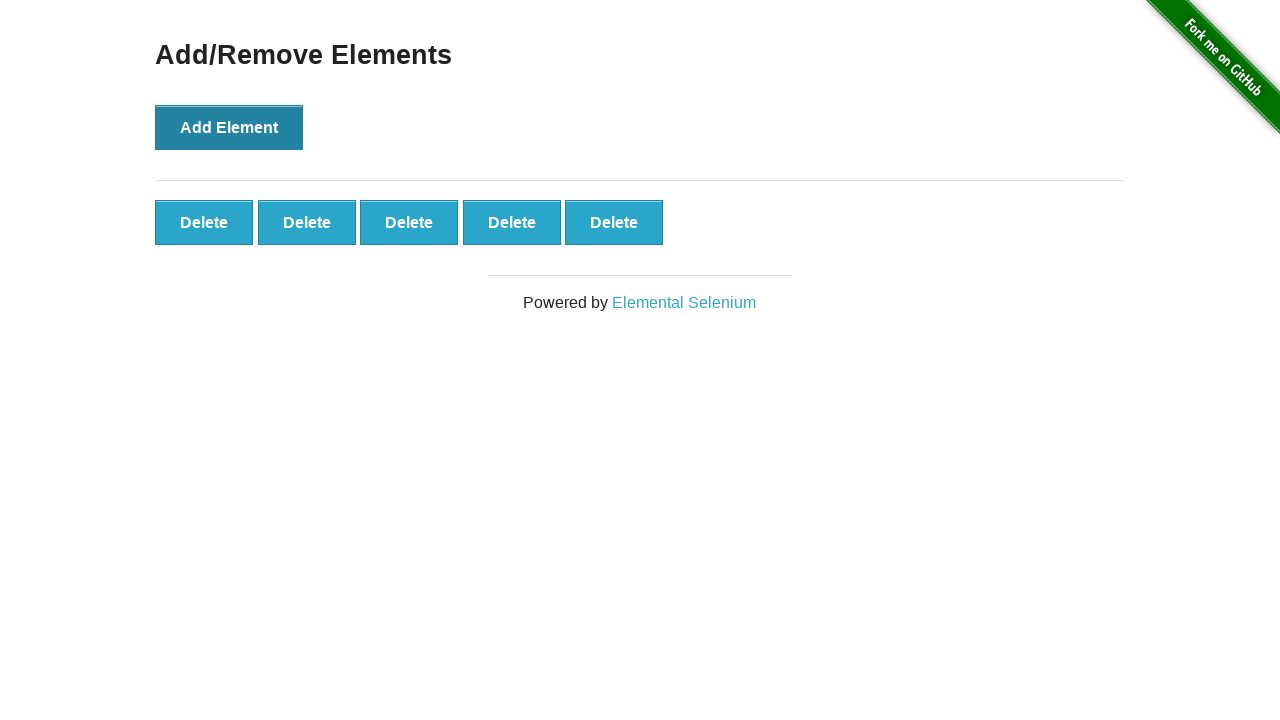